Tests opting out of A/B tests by adding an opt-out cookie mid-session, verifying the page initially shows A/B test content, then shows opt-out content after cookie is added and page is refreshed.

Starting URL: http://the-internet.herokuapp.com/abtest

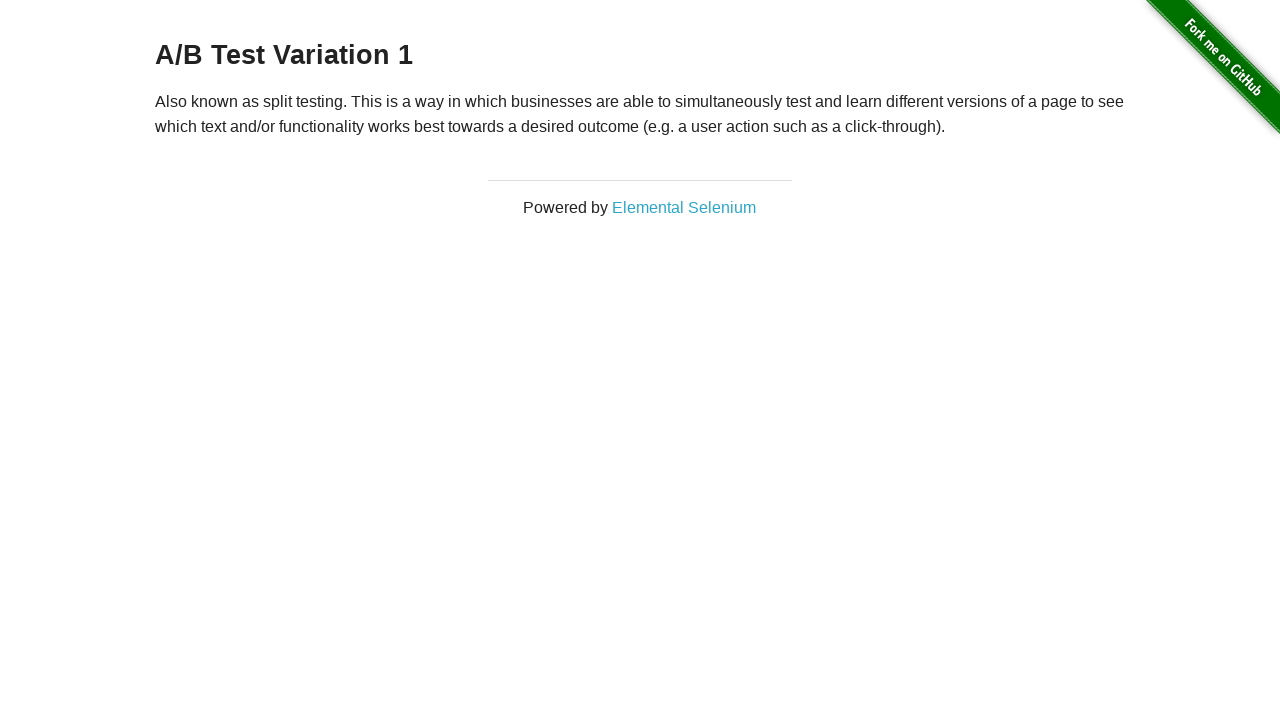

Located h3 heading element on A/B test page
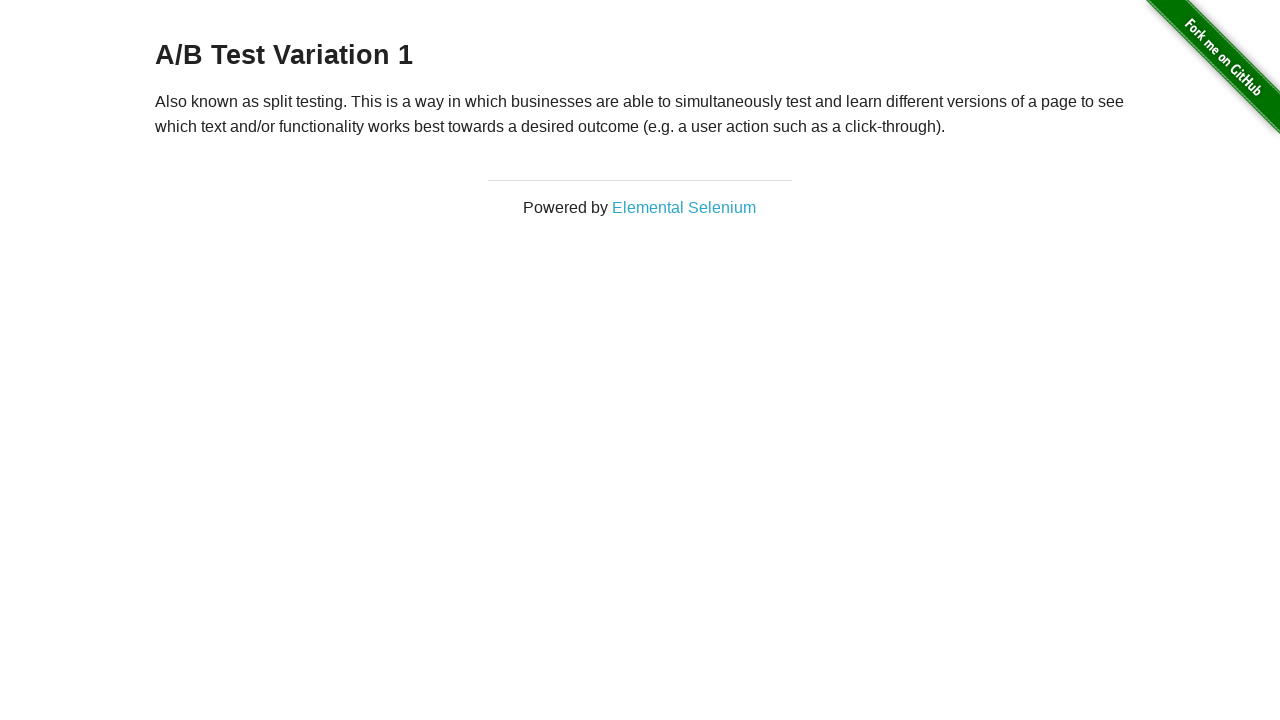

Retrieved heading text: 'A/B Test Variation 1'
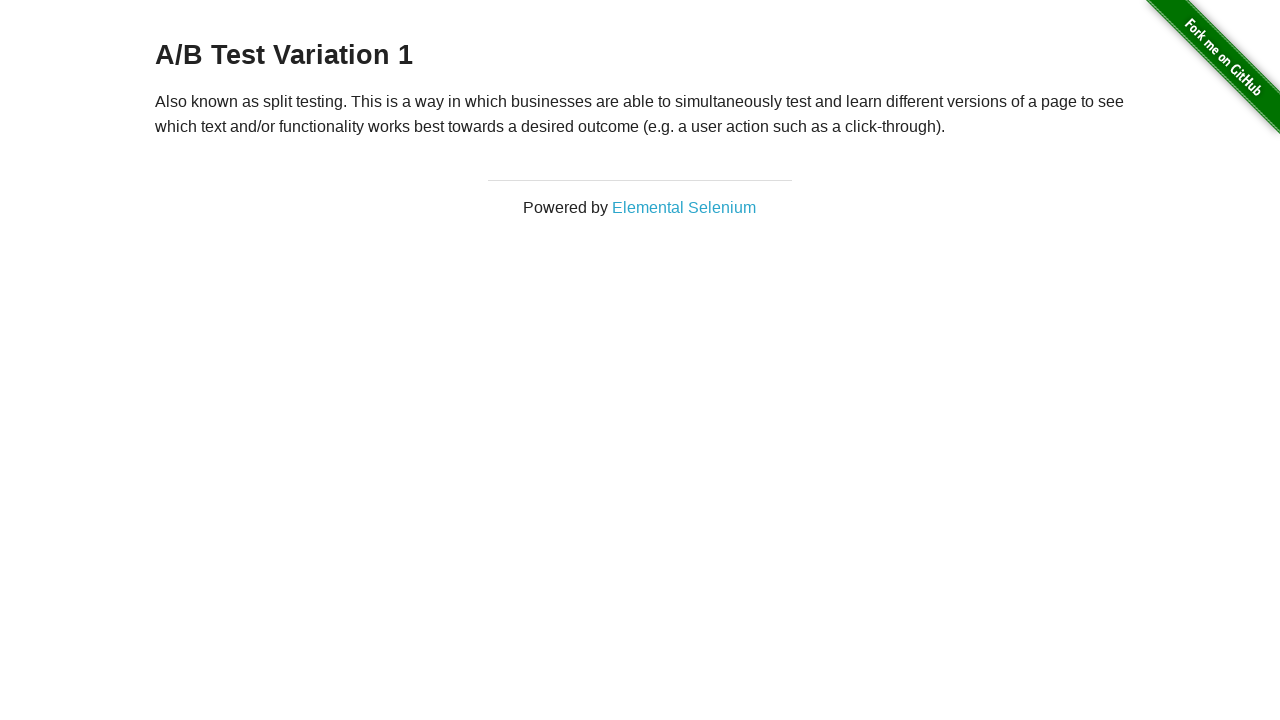

Verified page displays A/B test content (Variation 1 or Control)
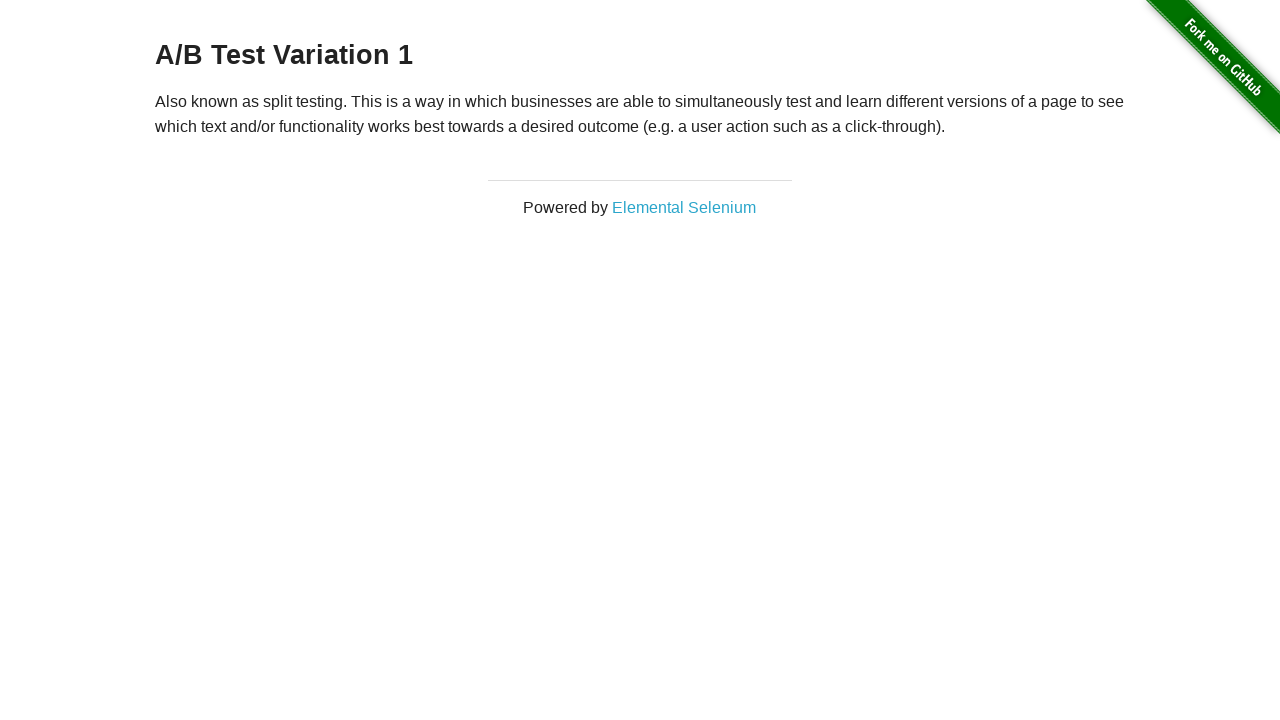

Added optimizelyOptOut cookie with value 'true'
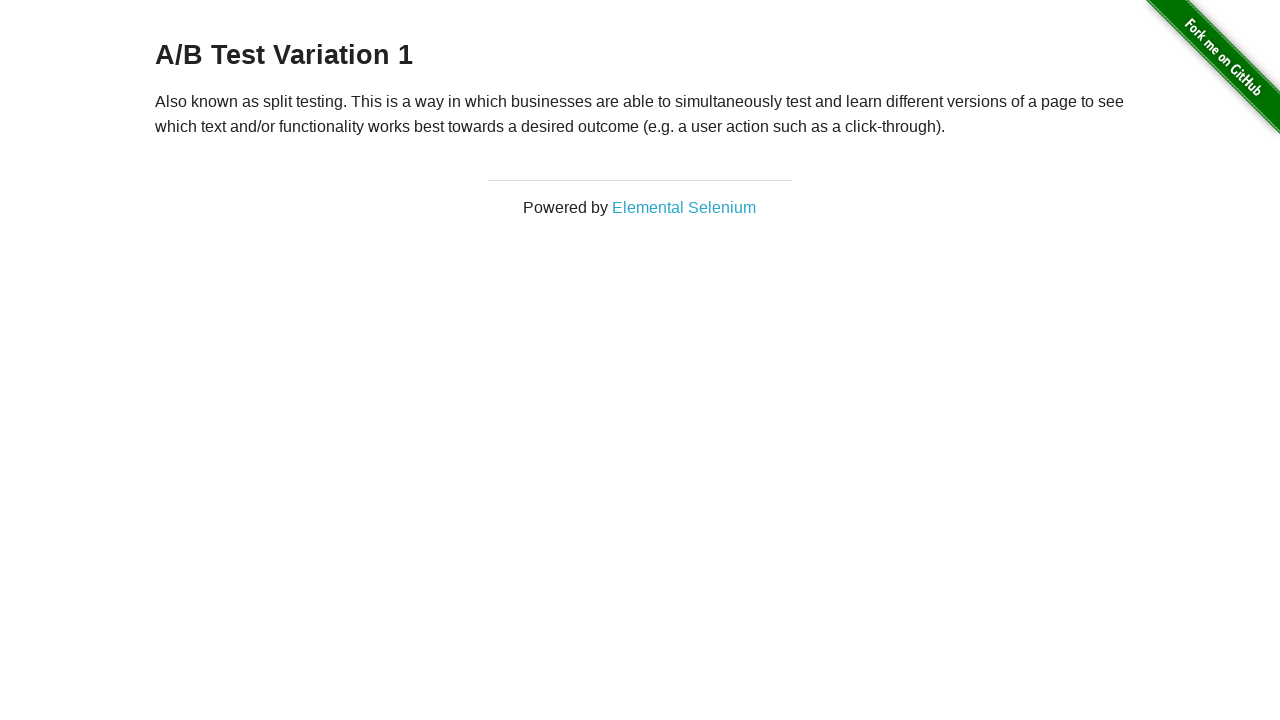

Reloaded page to apply opt-out cookie
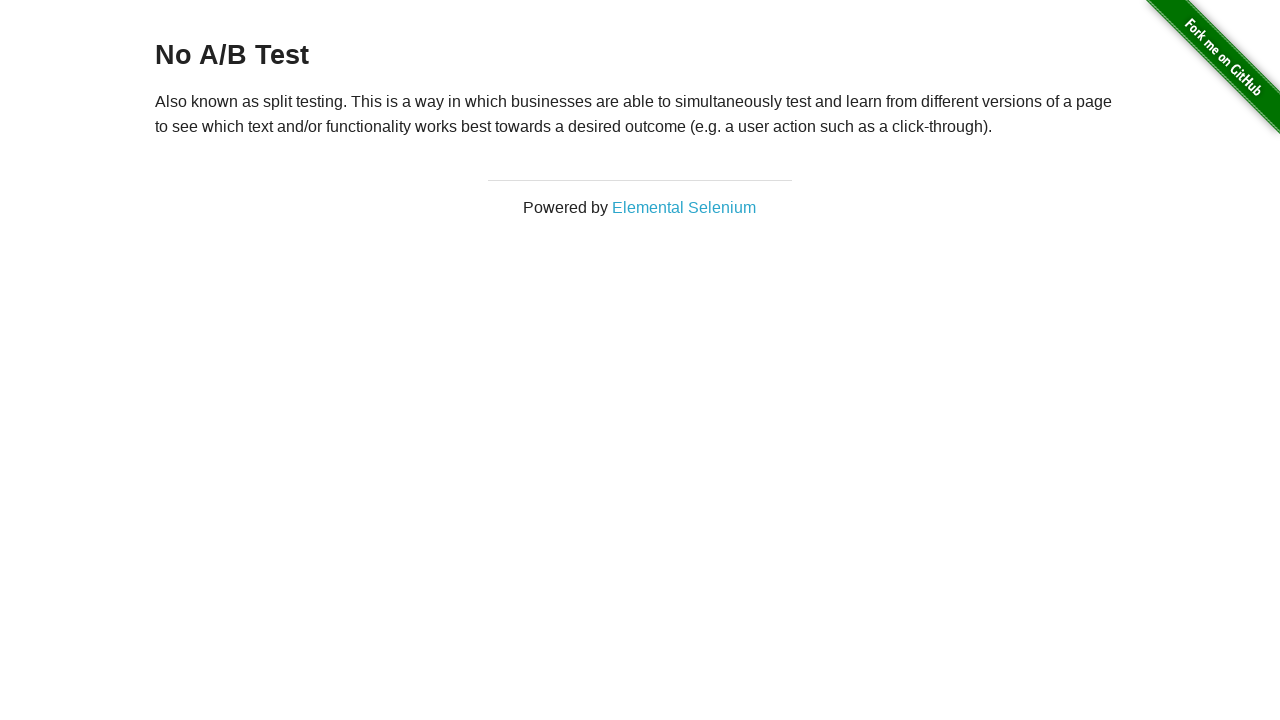

Retrieved heading text after page reload: 'No A/B Test'
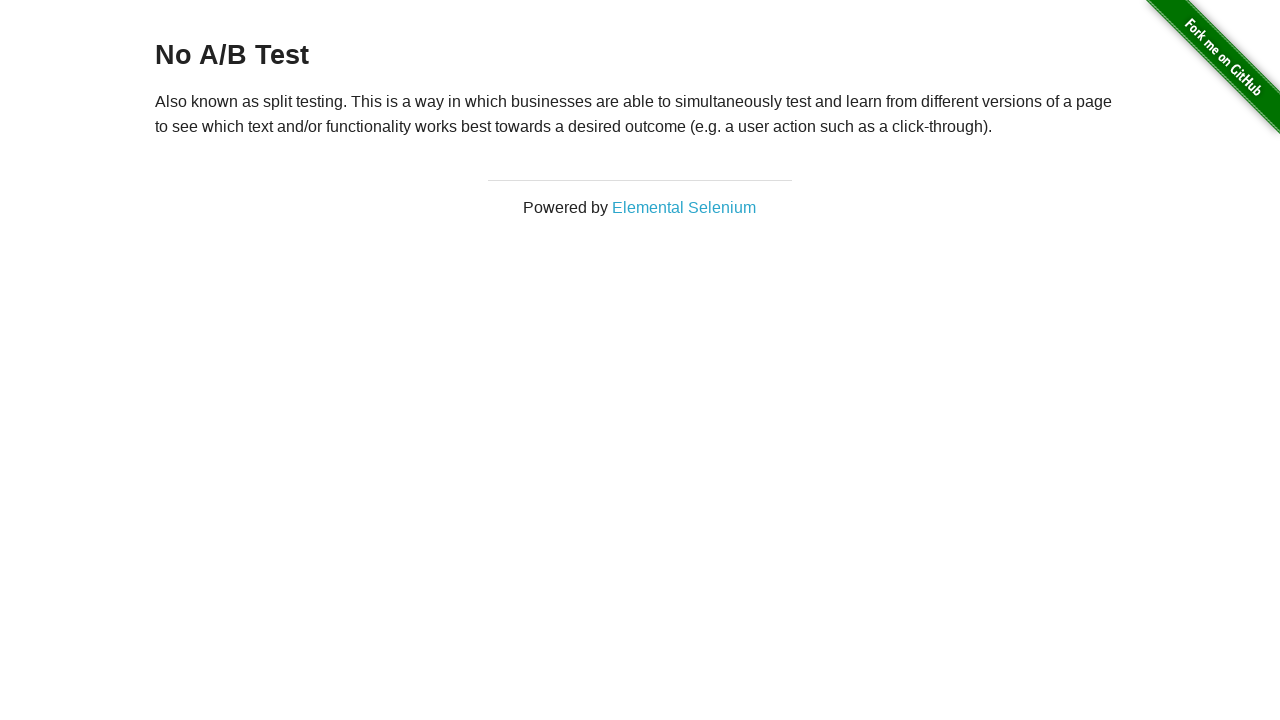

Verified page now displays 'No A/B Test' after opt-out cookie applied
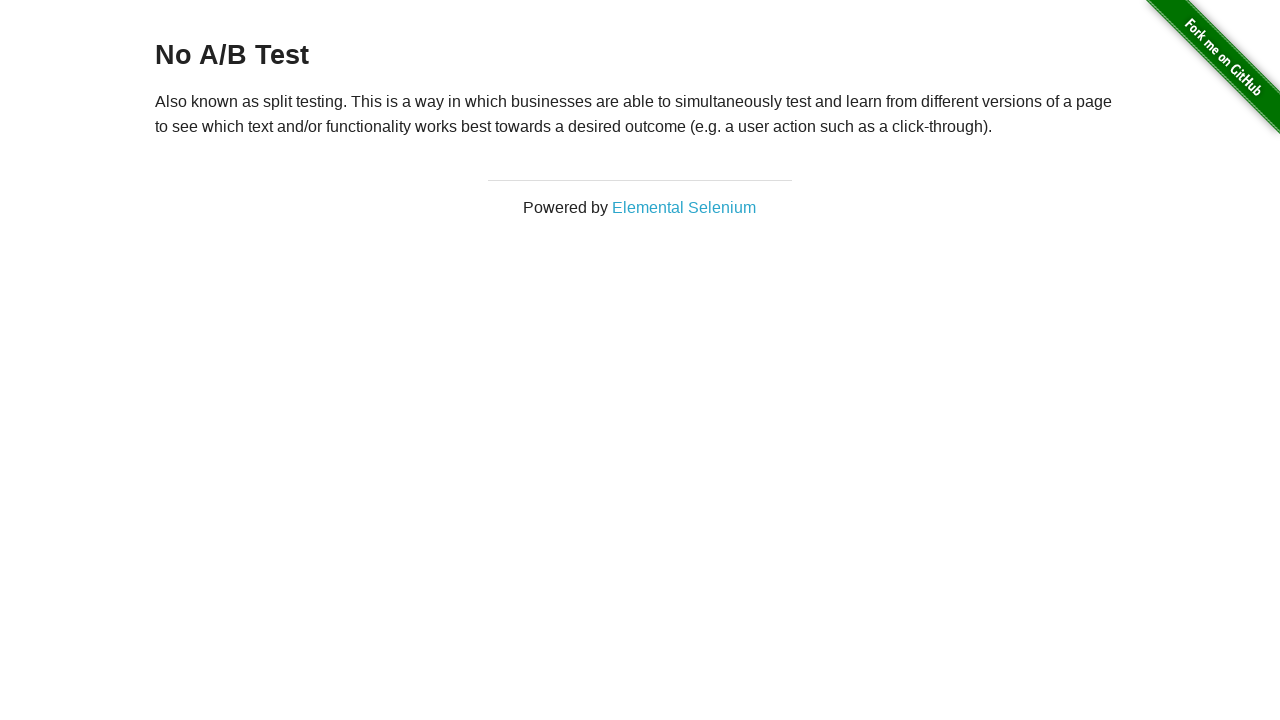

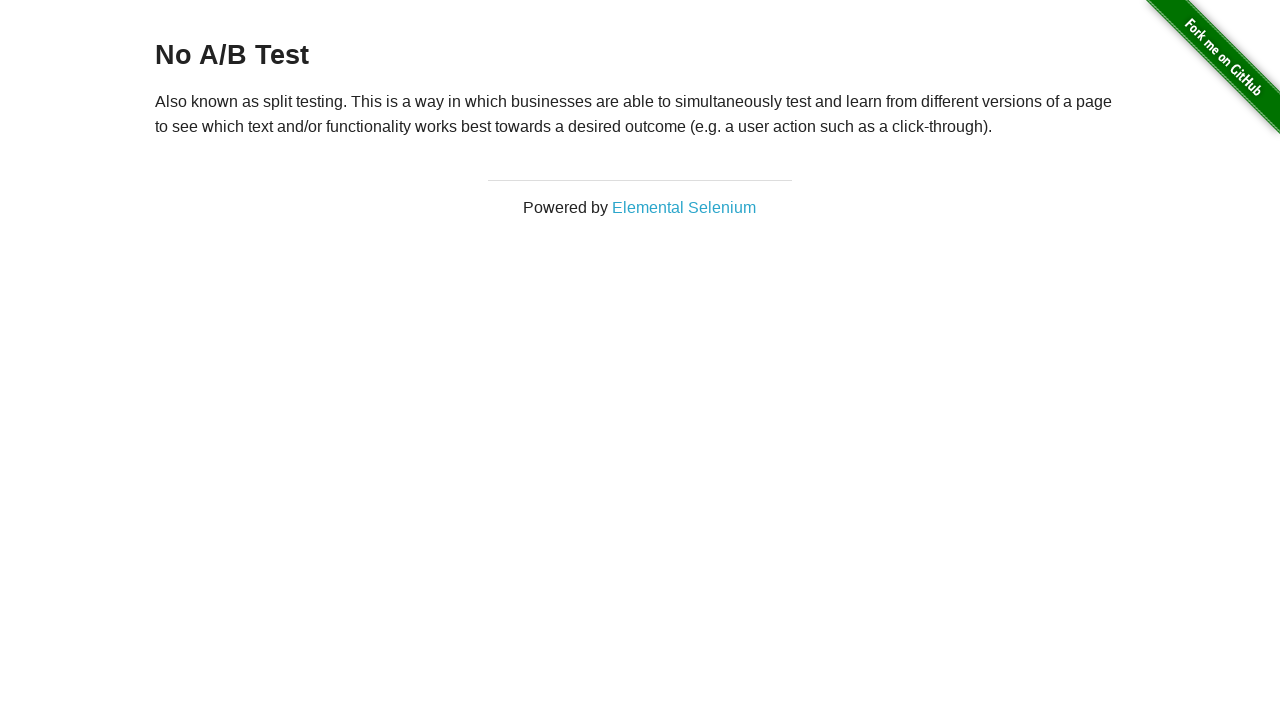